Tests that edits are cancelled when pressing Escape key.

Starting URL: https://demo.playwright.dev/todomvc

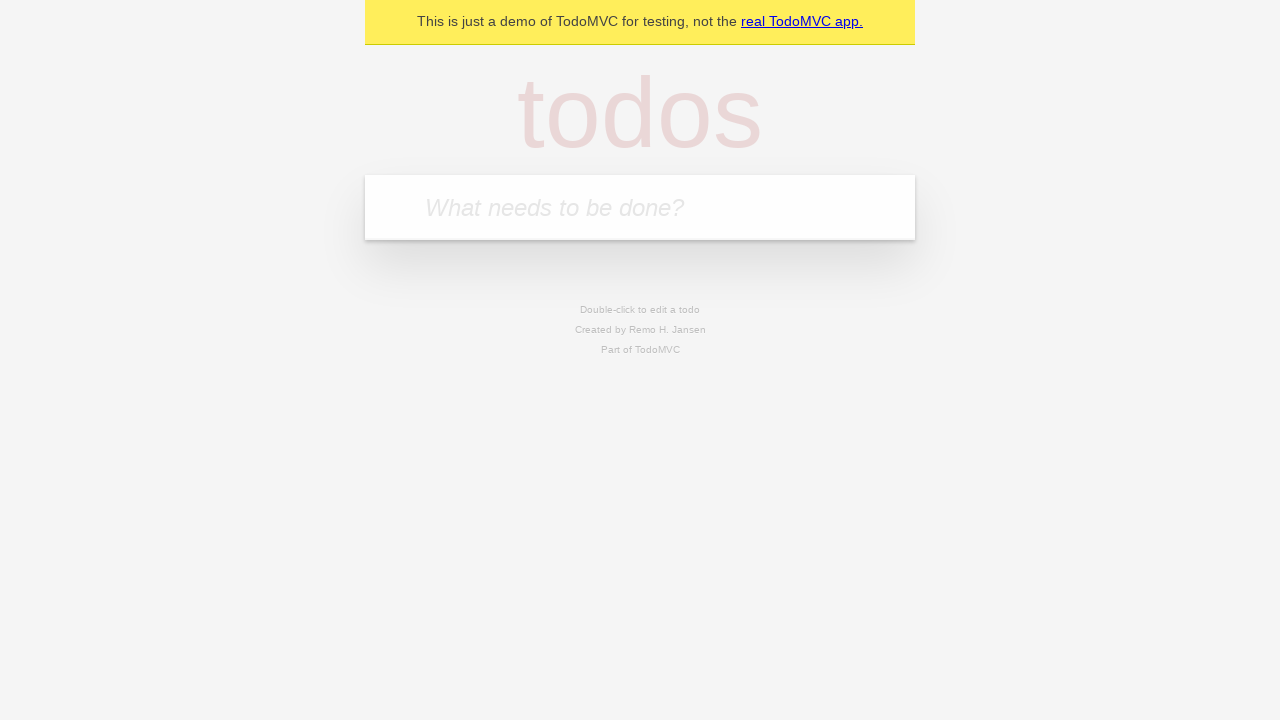

Filled input field with 'buy some cheese' on internal:attr=[placeholder="What needs to be done?"i]
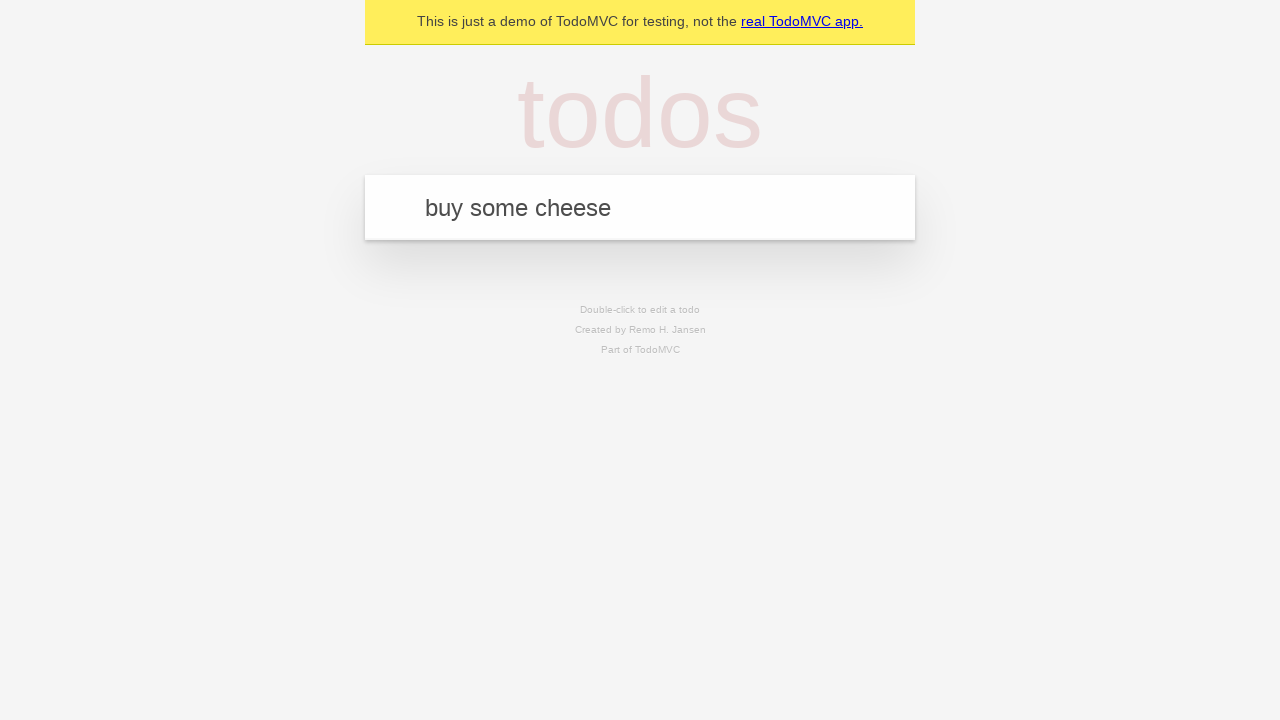

Pressed Enter to create first todo on internal:attr=[placeholder="What needs to be done?"i]
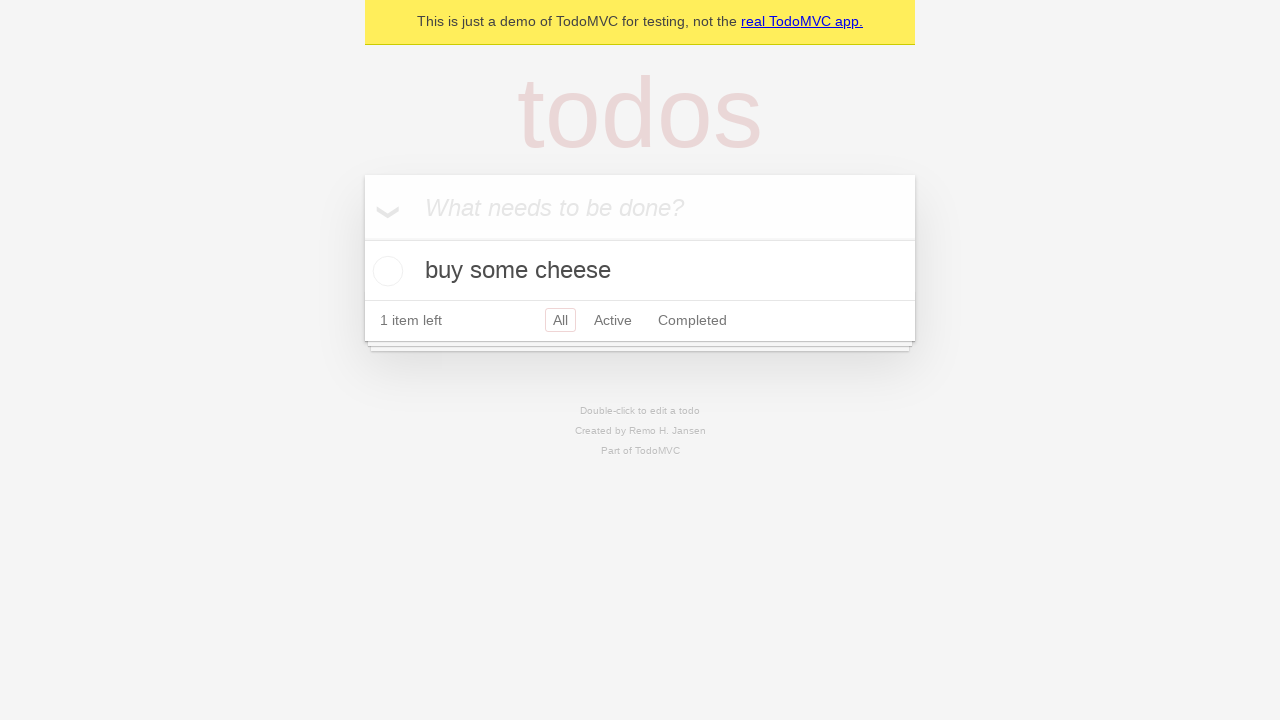

Filled input field with 'feed the cat' on internal:attr=[placeholder="What needs to be done?"i]
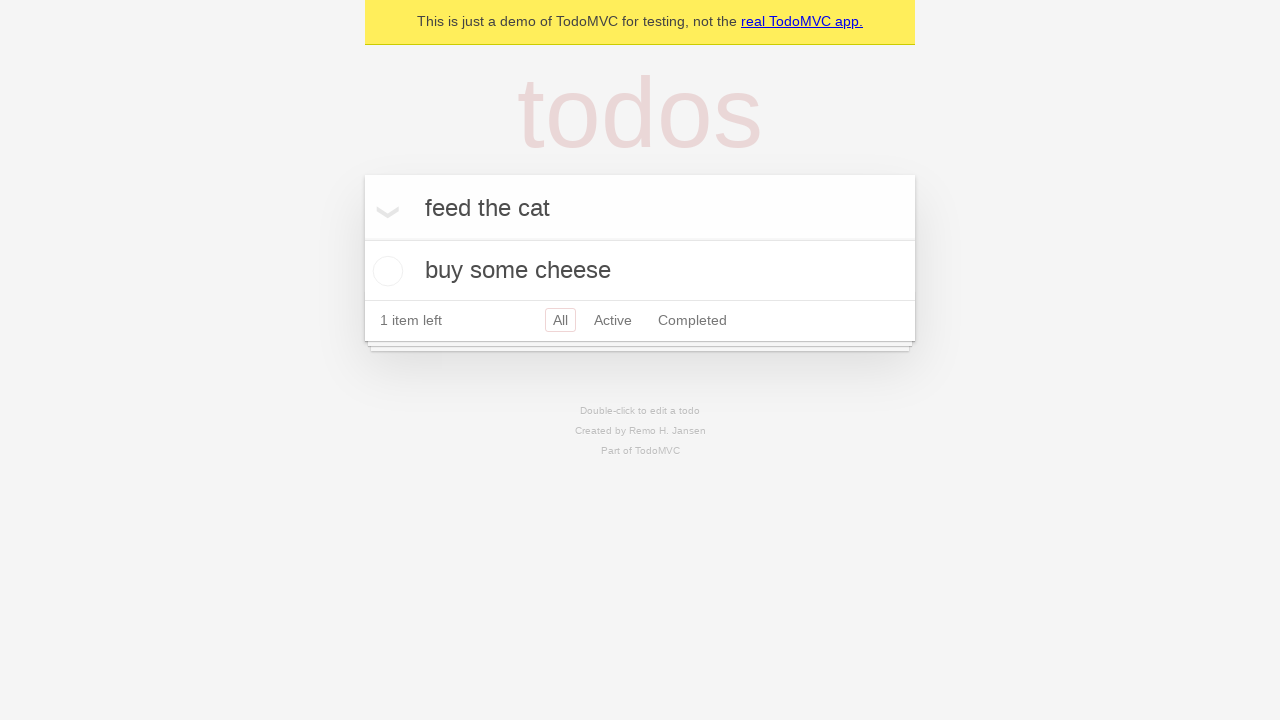

Pressed Enter to create second todo on internal:attr=[placeholder="What needs to be done?"i]
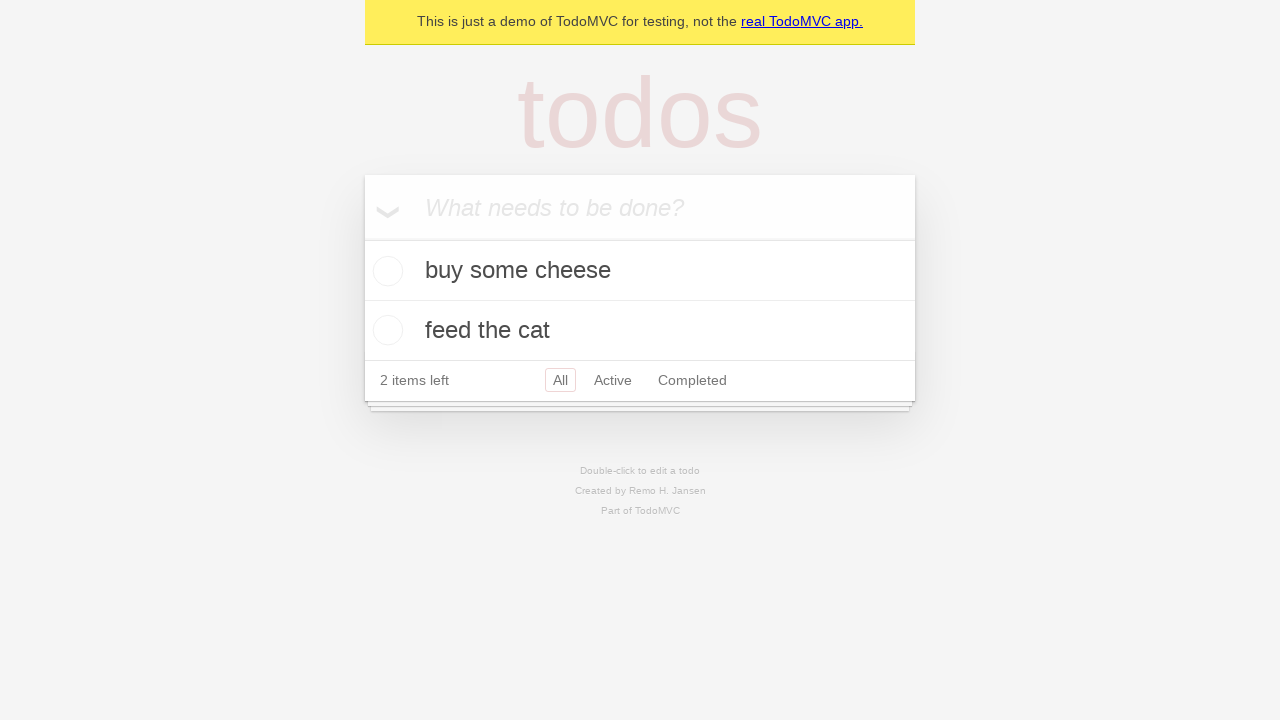

Filled input field with 'book a doctors appointment' on internal:attr=[placeholder="What needs to be done?"i]
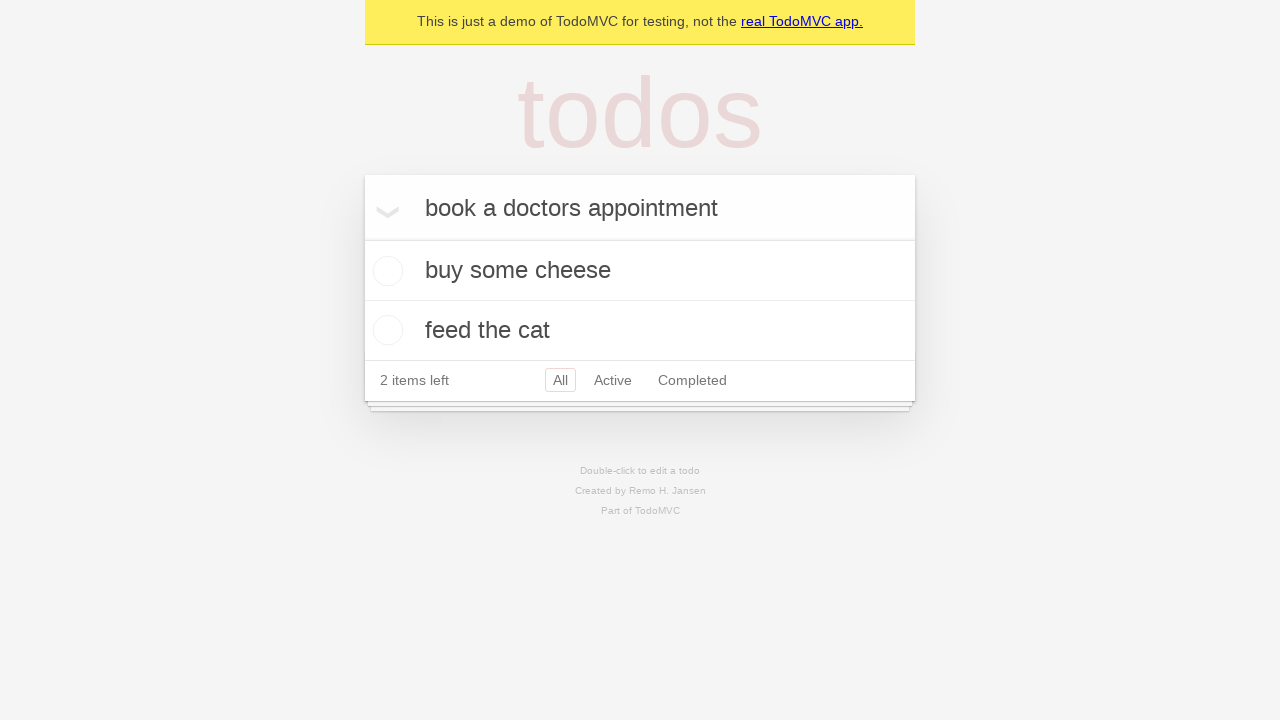

Pressed Enter to create third todo on internal:attr=[placeholder="What needs to be done?"i]
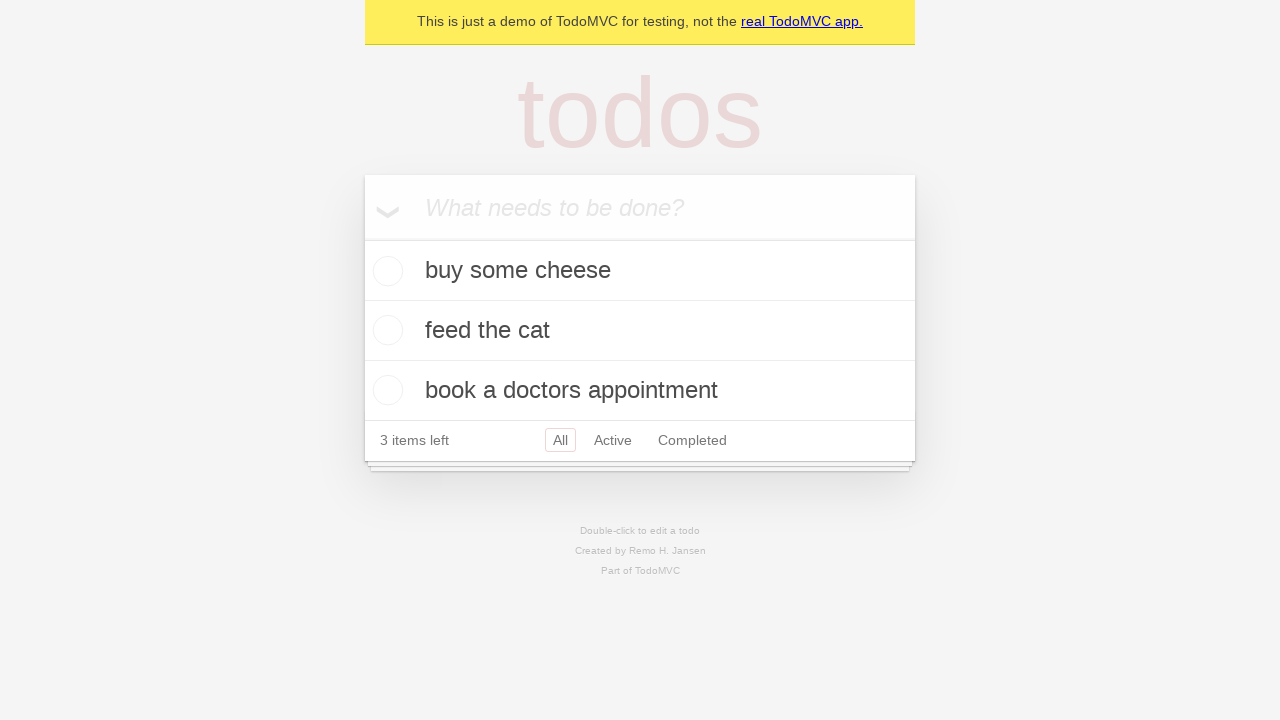

Double-clicked second todo item to enter edit mode at (640, 331) on internal:testid=[data-testid="todo-item"s] >> nth=1
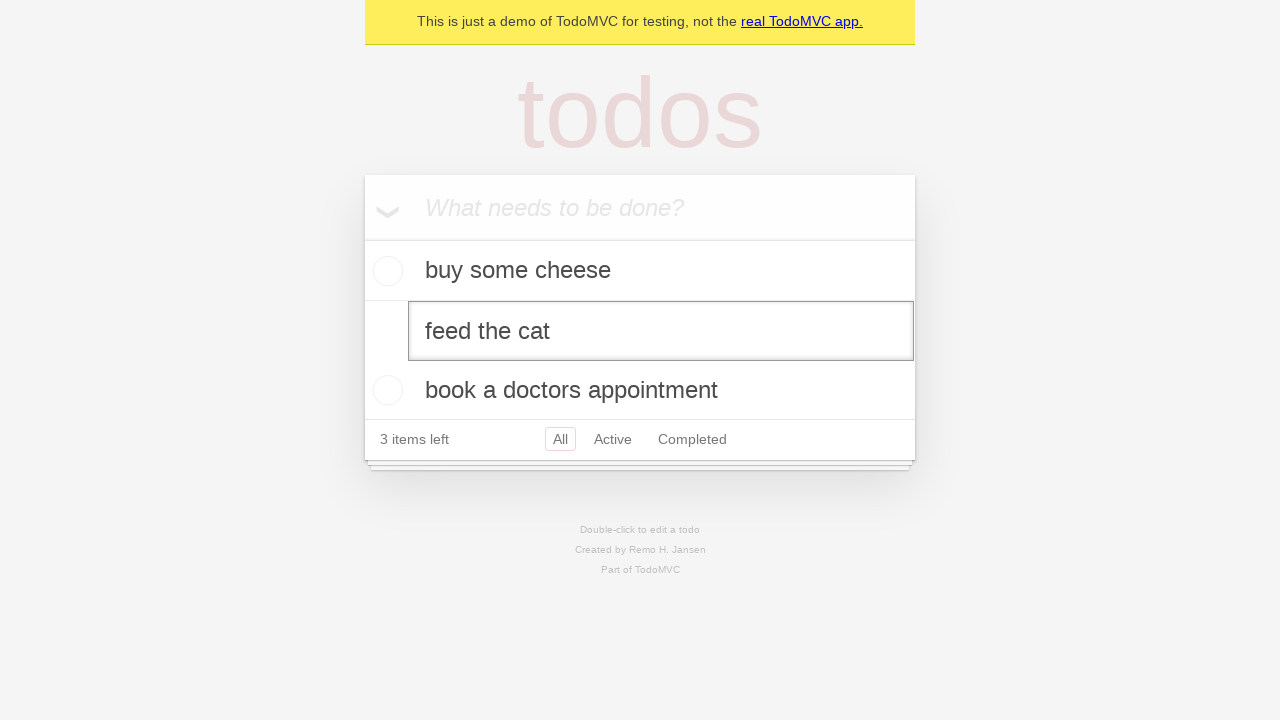

Filled edit textbox with 'buy some sausages' on internal:testid=[data-testid="todo-item"s] >> nth=1 >> internal:role=textbox[nam
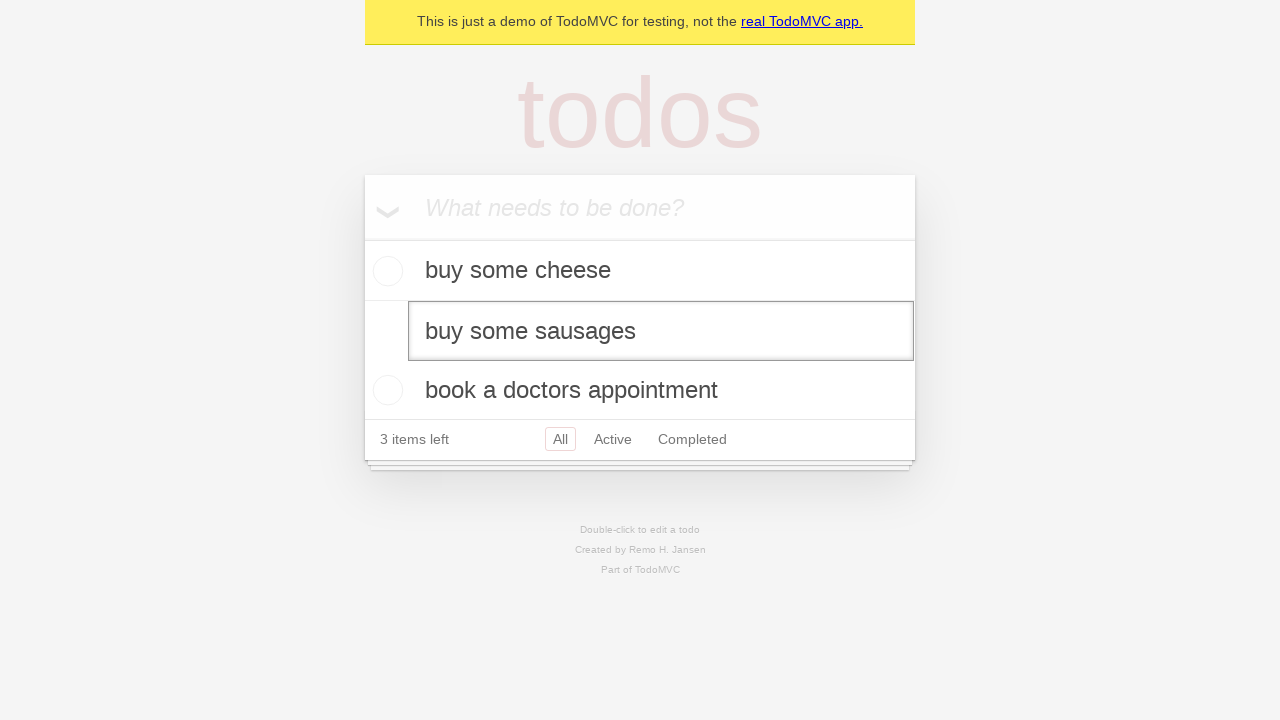

Pressed Escape key to cancel edit on internal:testid=[data-testid="todo-item"s] >> nth=1 >> internal:role=textbox[nam
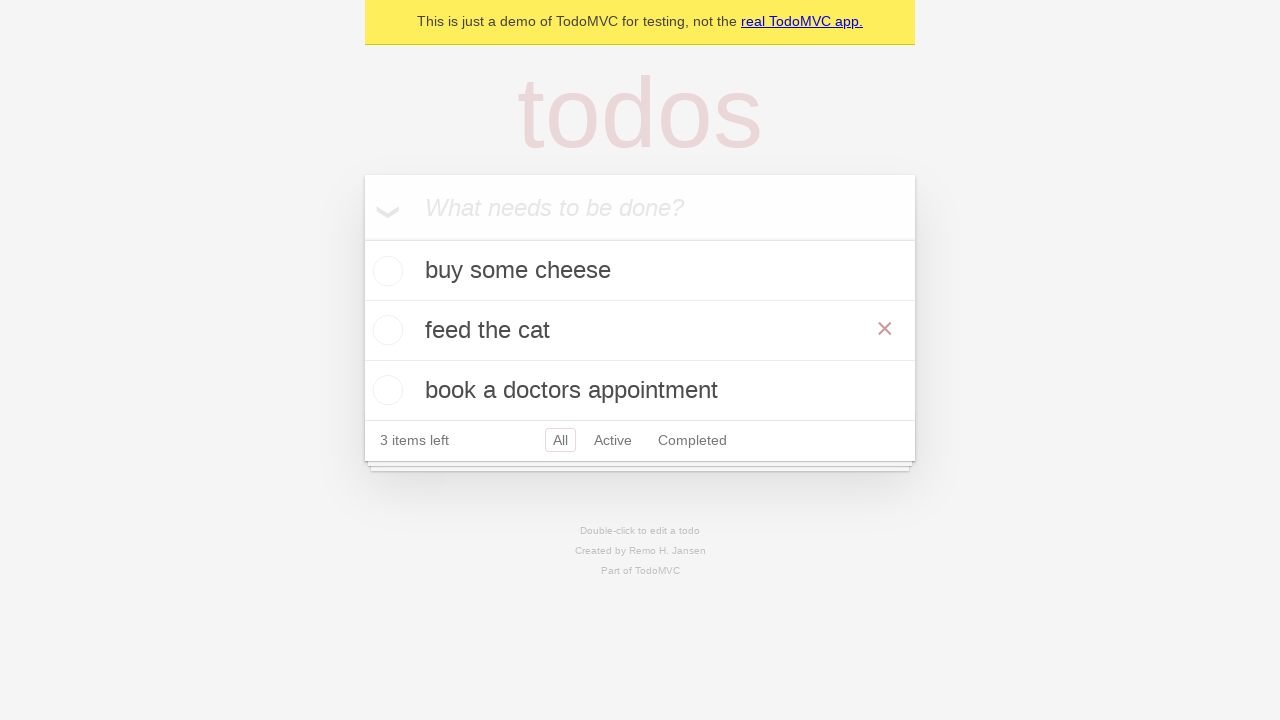

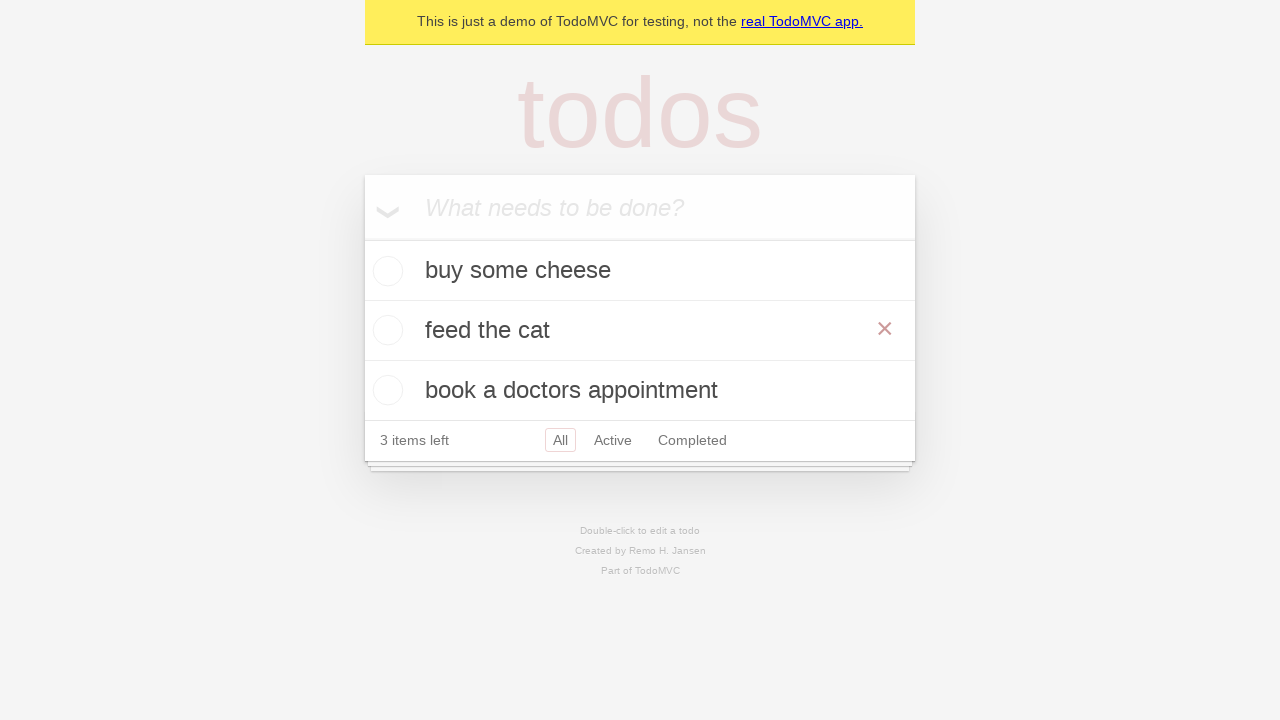